Tests a vegetable shopping site by searching for products containing 'ca', verifying 4 products are visible, adding items to cart including a specific product and any product containing 'Cashews'

Starting URL: https://rahulshettyacademy.com/seleniumPractise/#/

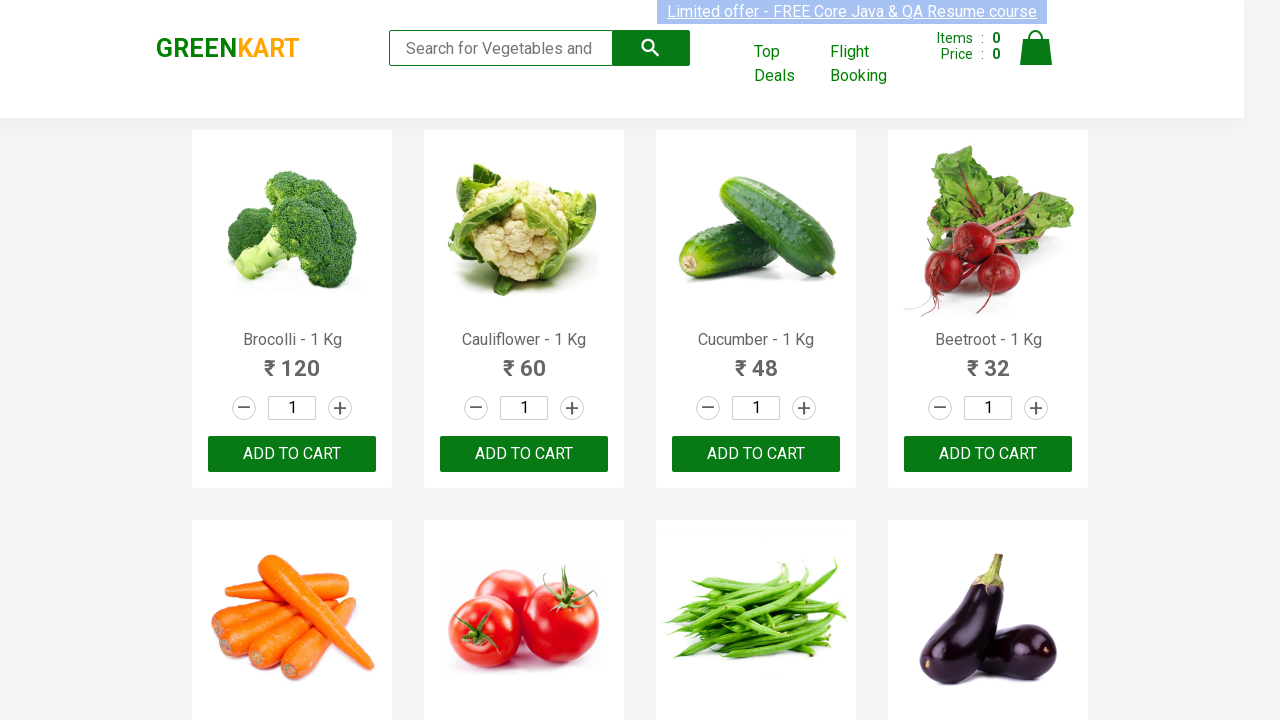

Filled search box with 'ca' on .search-keyword
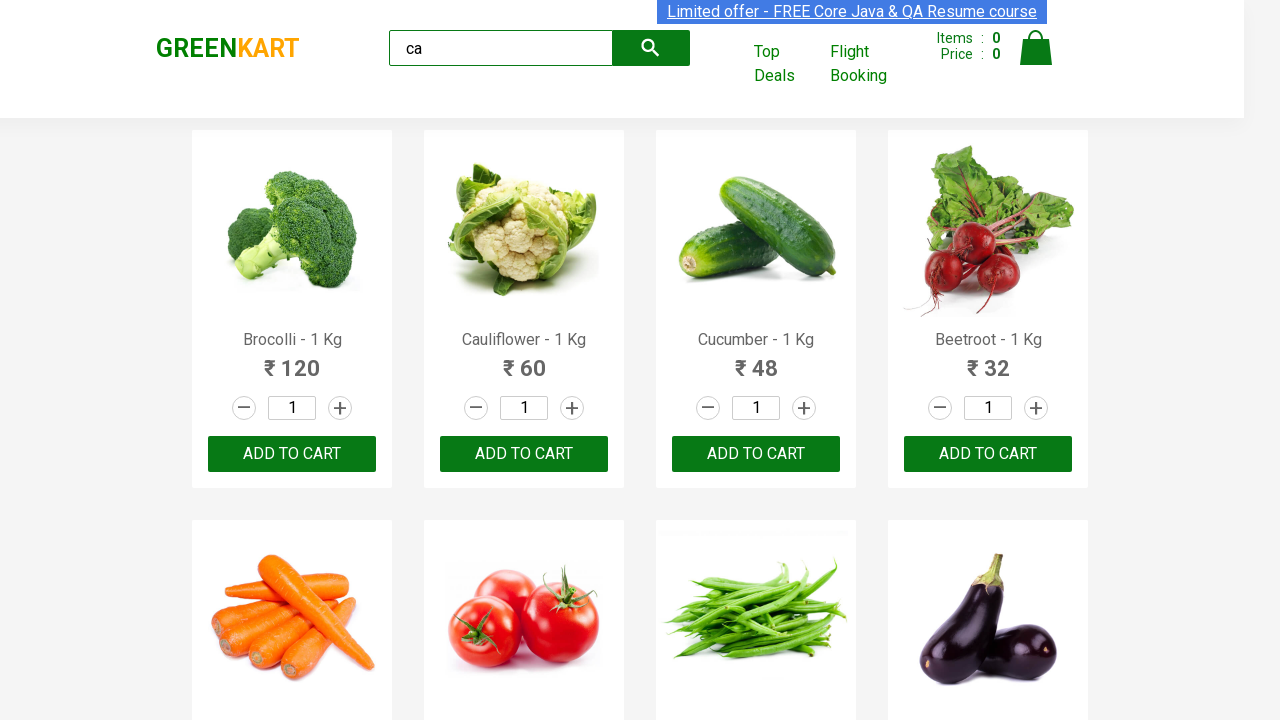

Waited 2 seconds for search results to load
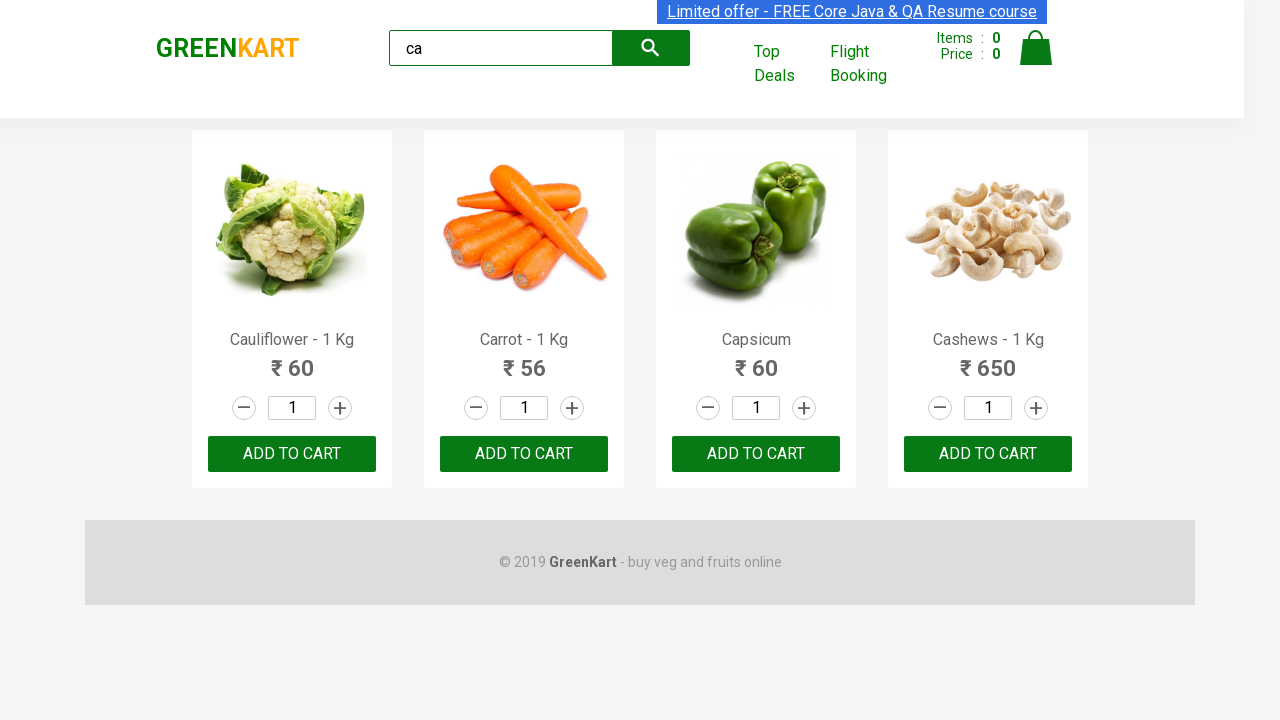

Waited for visible products to appear
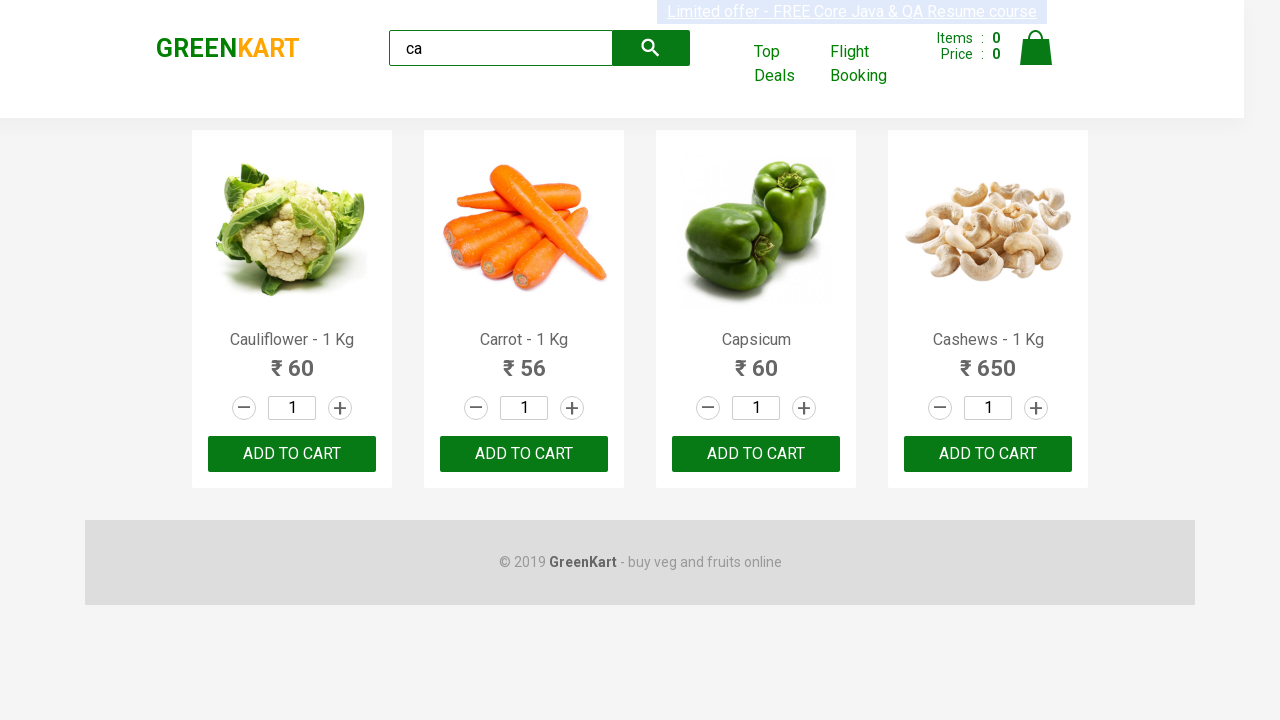

Verified 4 products are visible
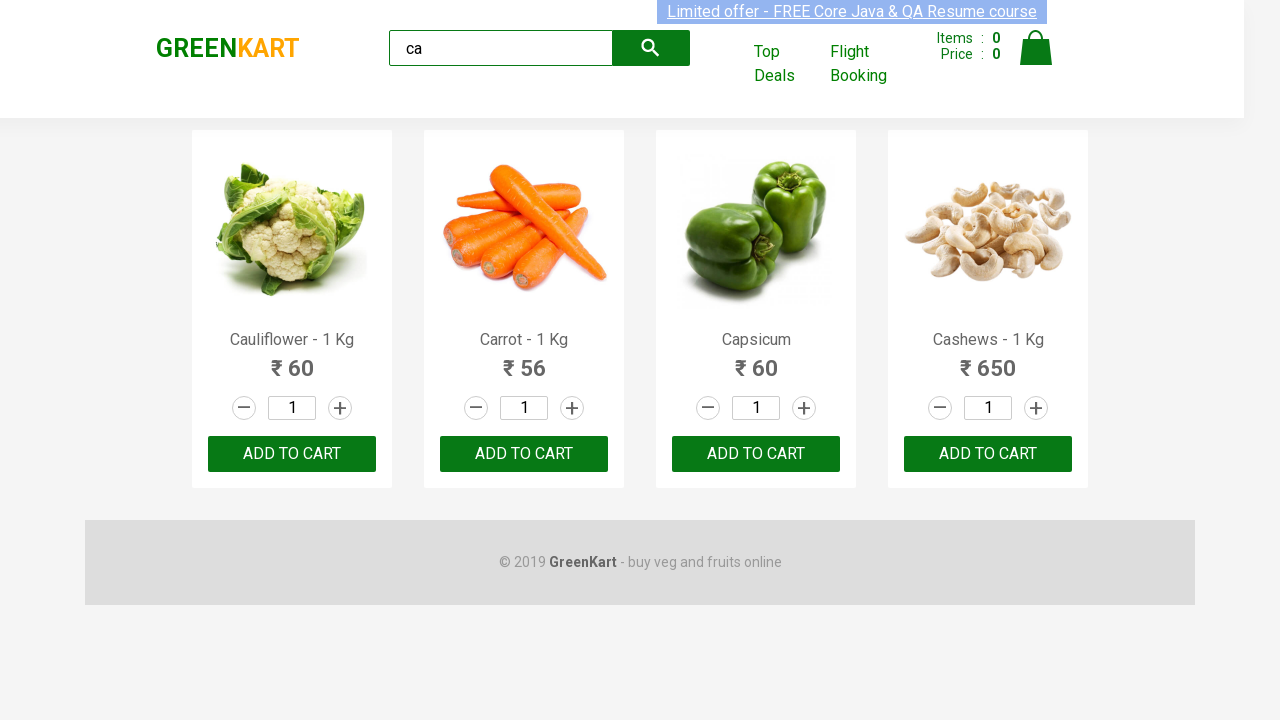

Clicked ADD TO CART button on the third product at (756, 454) on .products .product >> nth=2 >> text=ADD TO CART
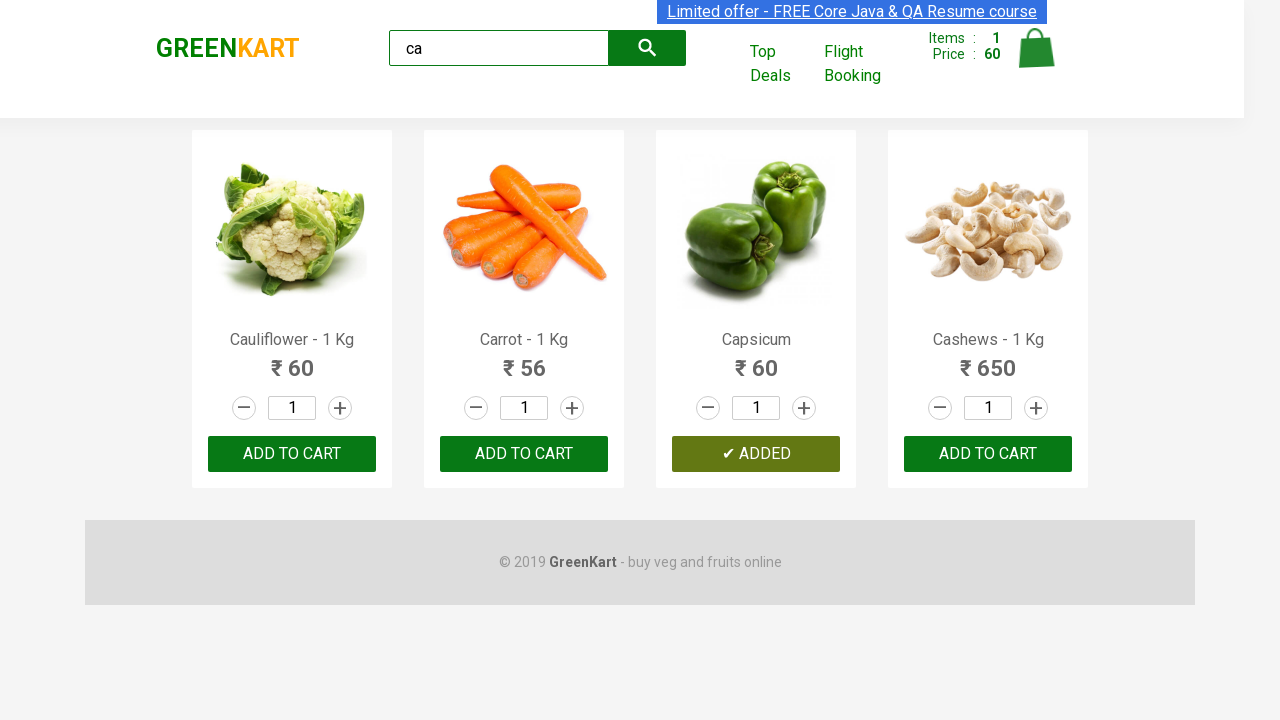

Waited 2 seconds after adding third product to cart
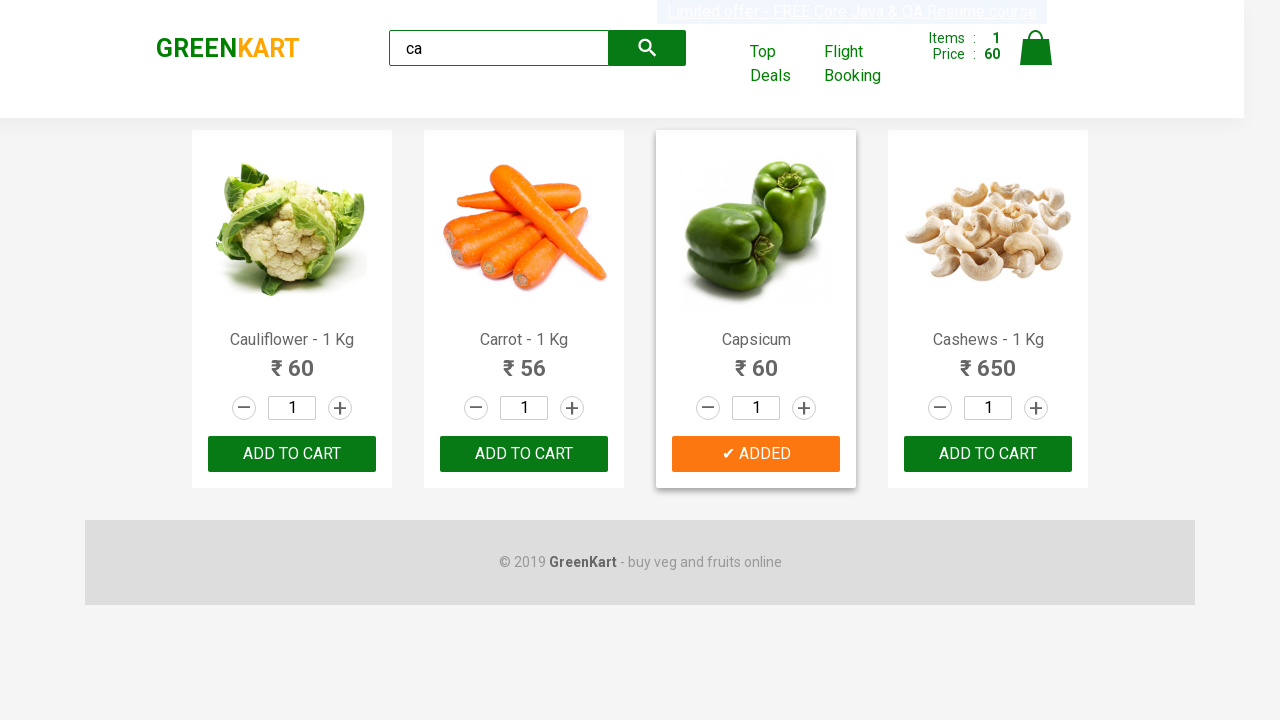

Found and clicked ADD TO CART for product containing 'Cashews' at (988, 454) on .products .product >> nth=3 >> button
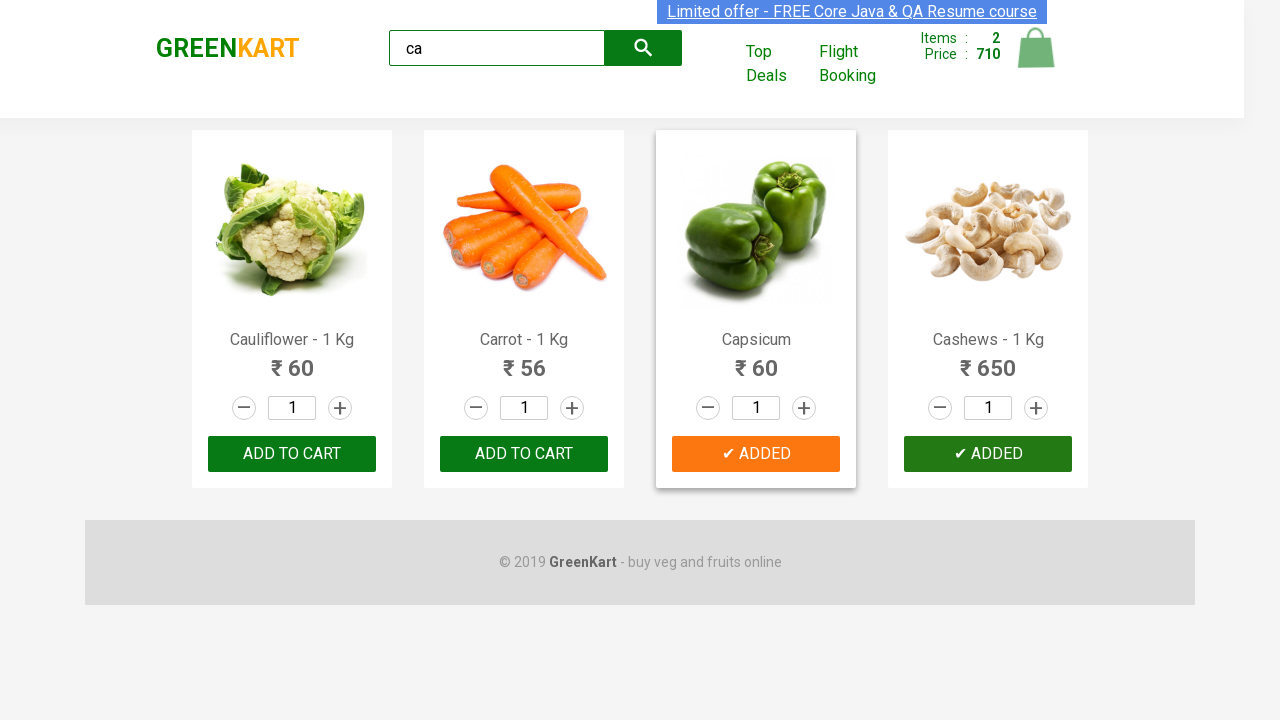

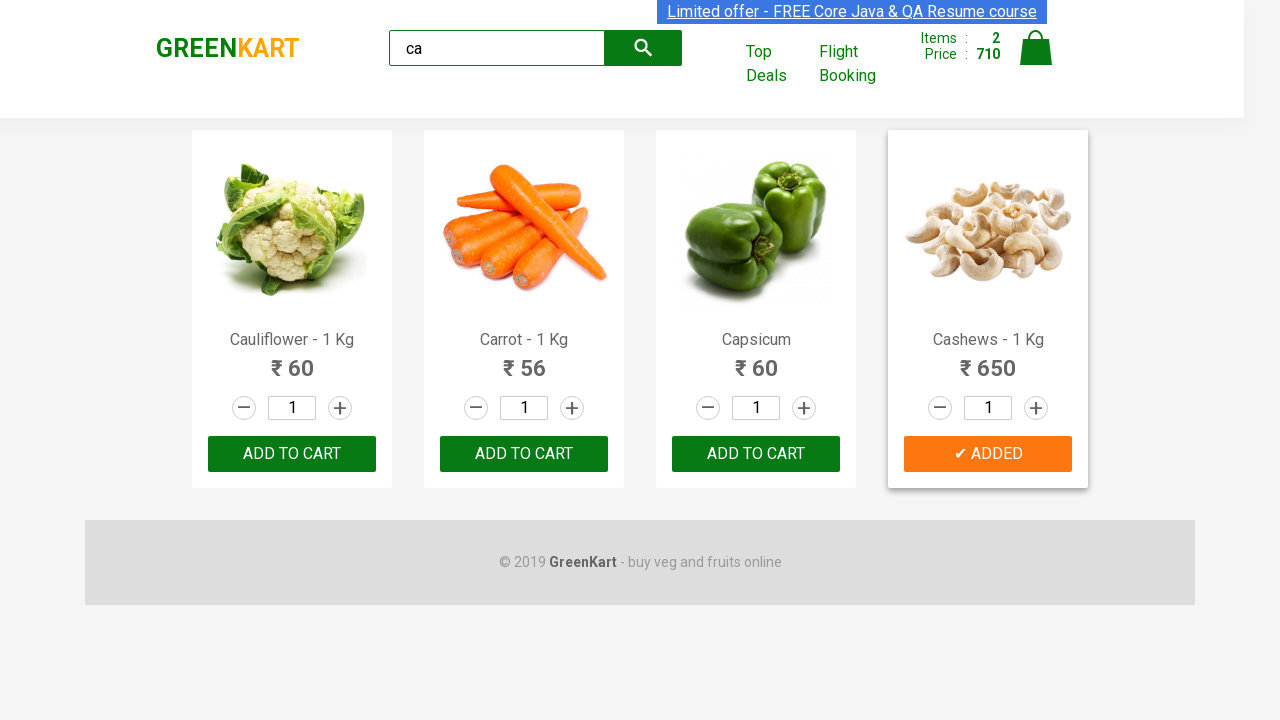